Tests a registration form by filling in personal information fields including first name, last name, address, email, and phone number on a demo automation testing site.

Starting URL: https://demo.automationtesting.in/Register.html

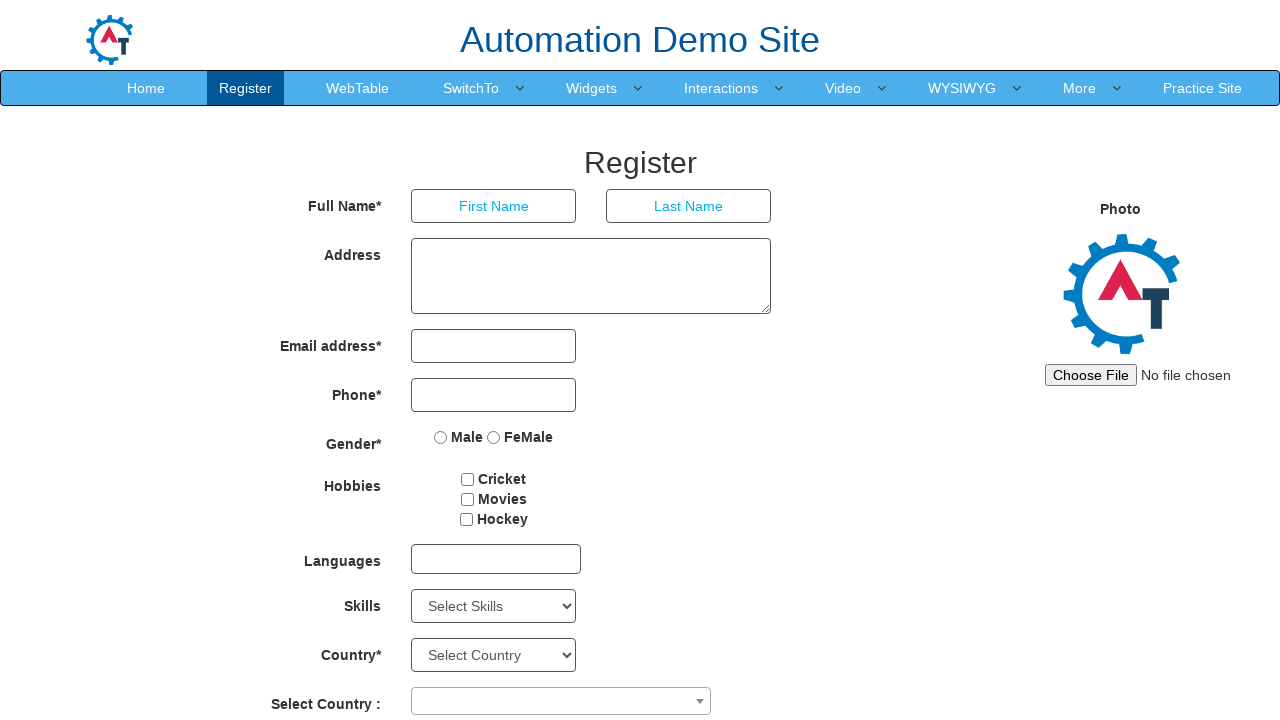

Filled first name field with 'Michael' on //*[@placeholder='First Name']
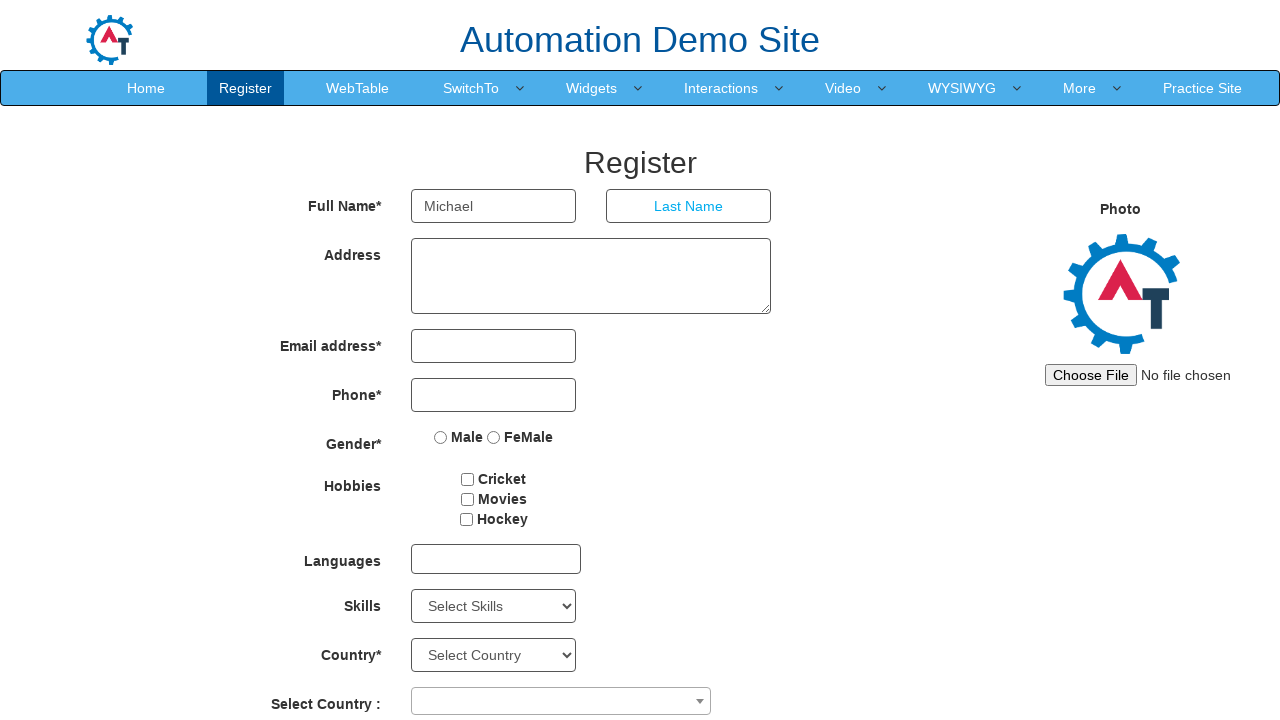

Filled last name field with 'Thompson' on //*[@placeholder='Last Name']
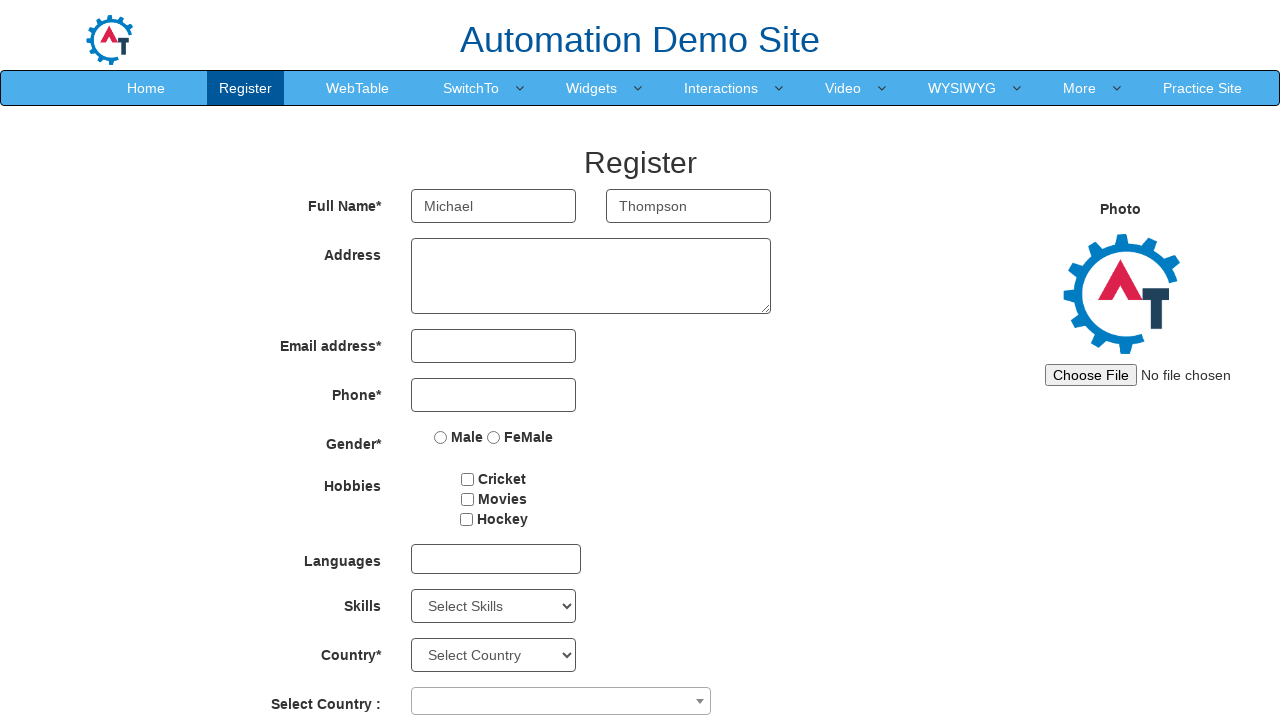

Filled address field with '742 Evergreen Terrace, Springfield' on //*[@ng-model='Adress']
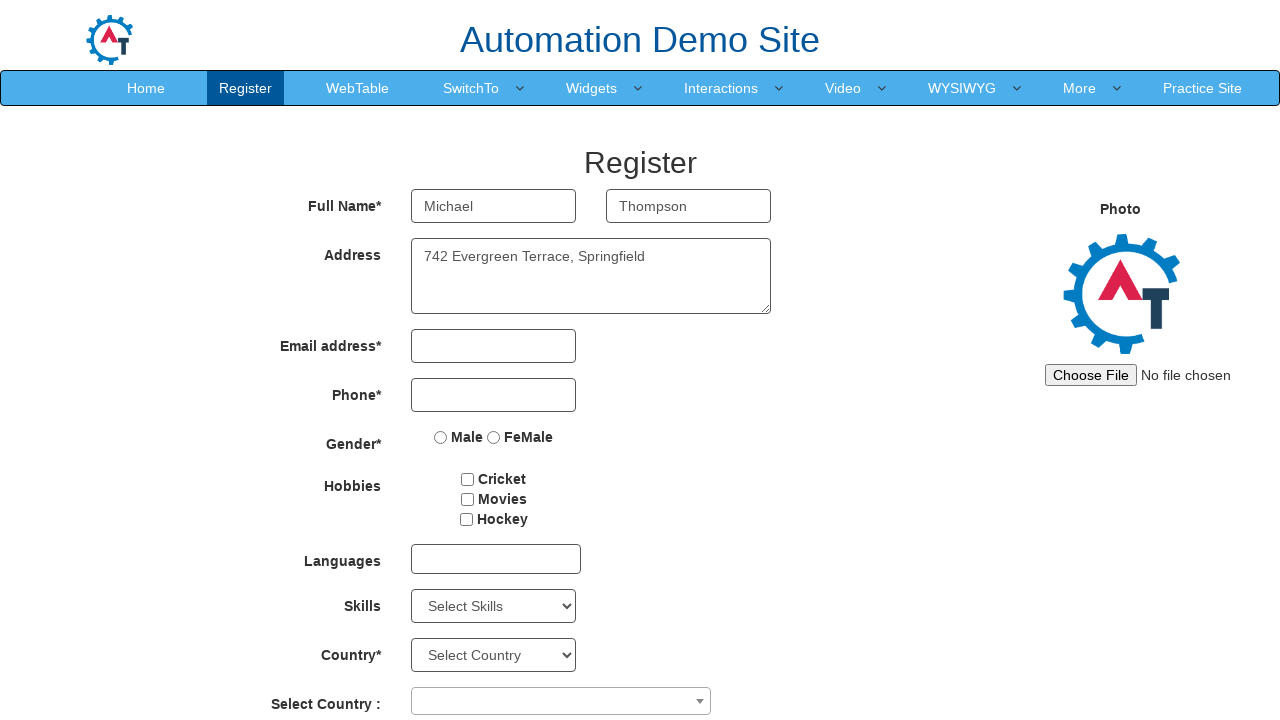

Filled email field with 'michael.thompson@testmail.com' on //*[@ng-model='EmailAdress']
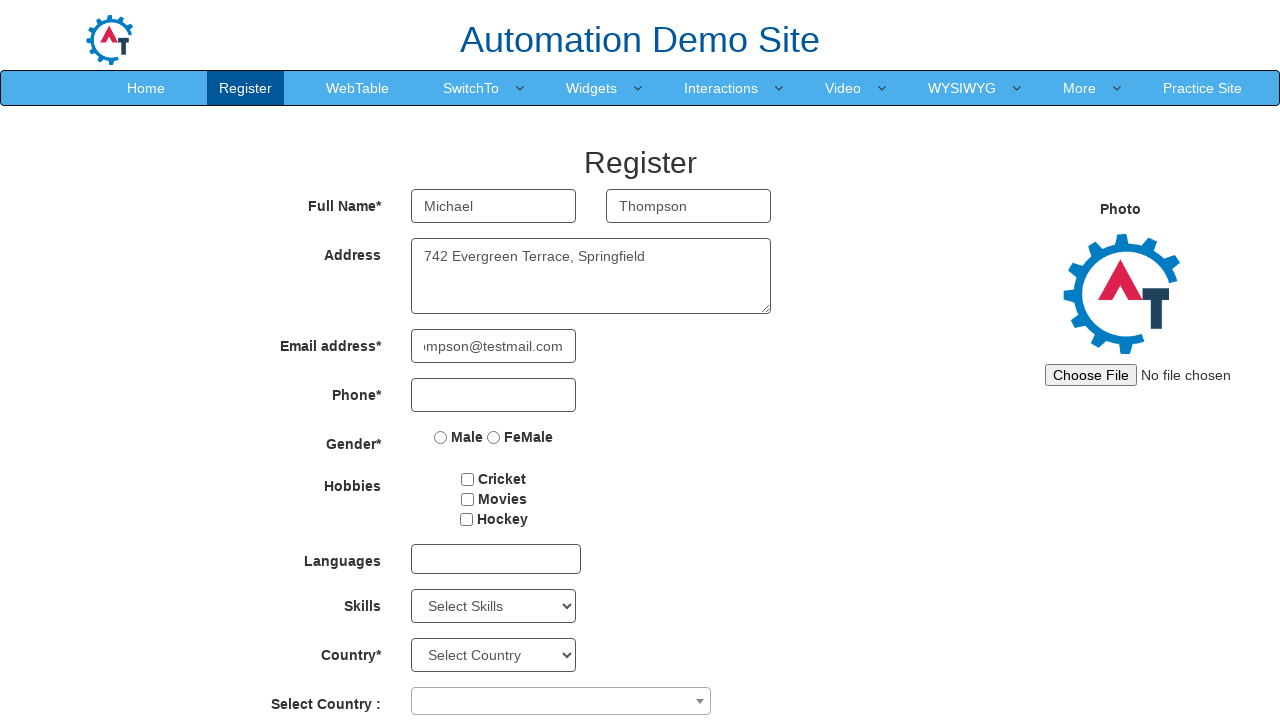

Filled phone field with '5551234567' on //*[@ng-model='Phone']
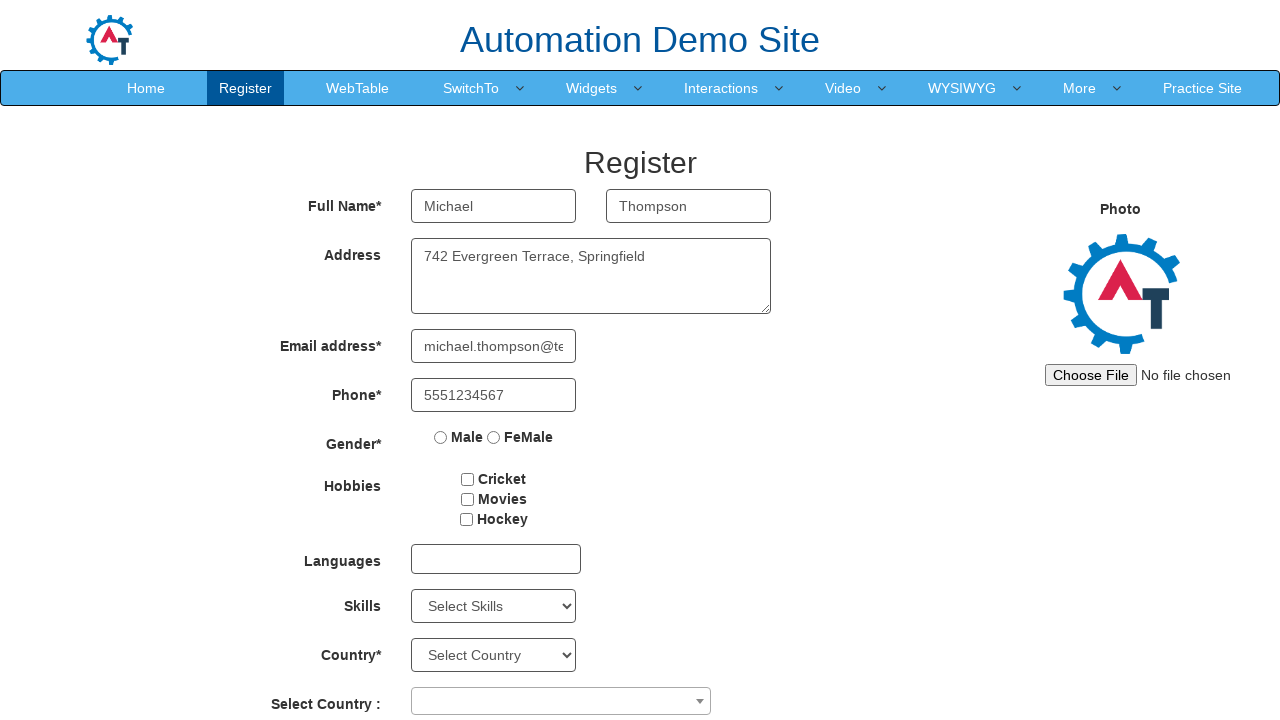

Waited 2 seconds to verify form is filled
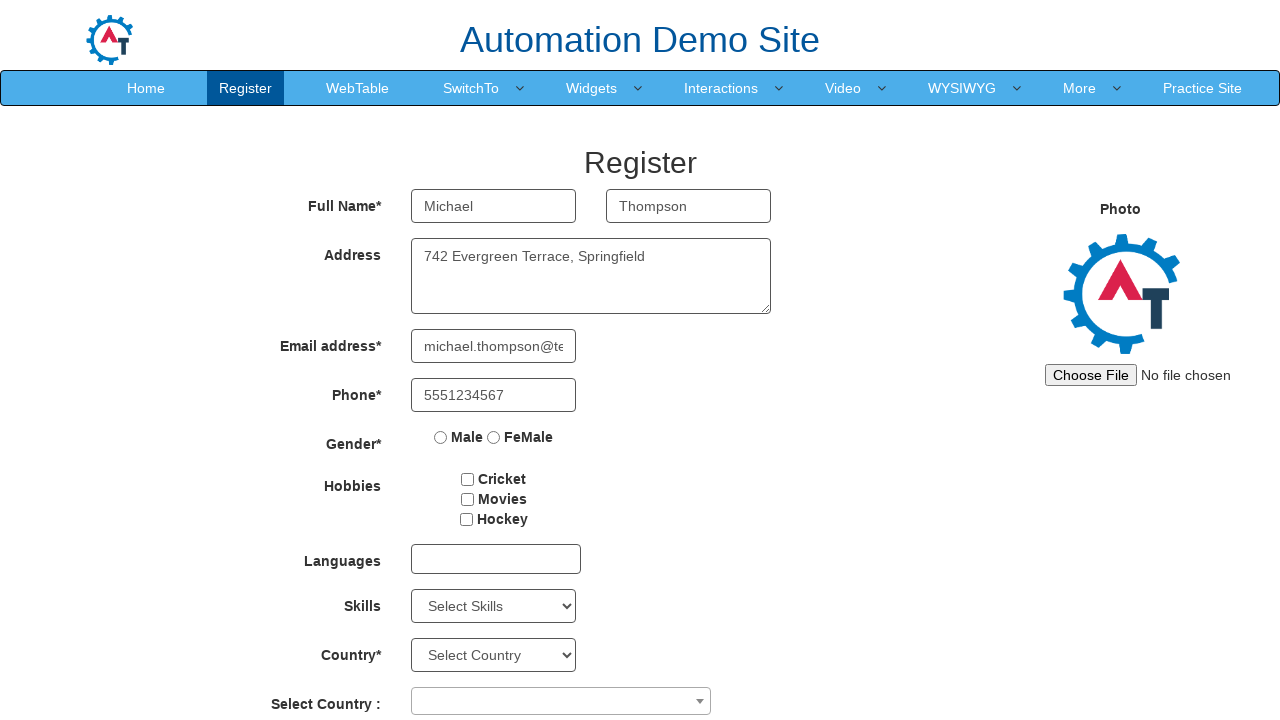

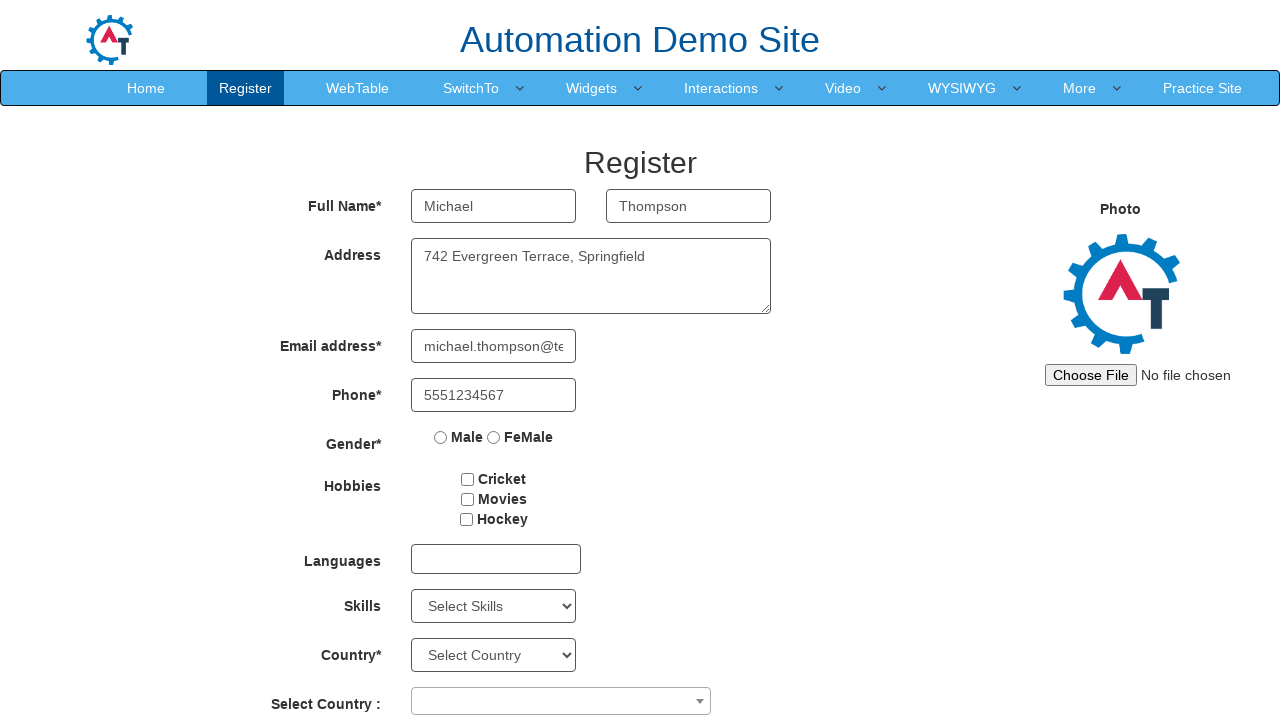